Tests filling out first and last name fields in a form dialog

Starting URL: http://skryabin.com/webdriver/html/sample.html

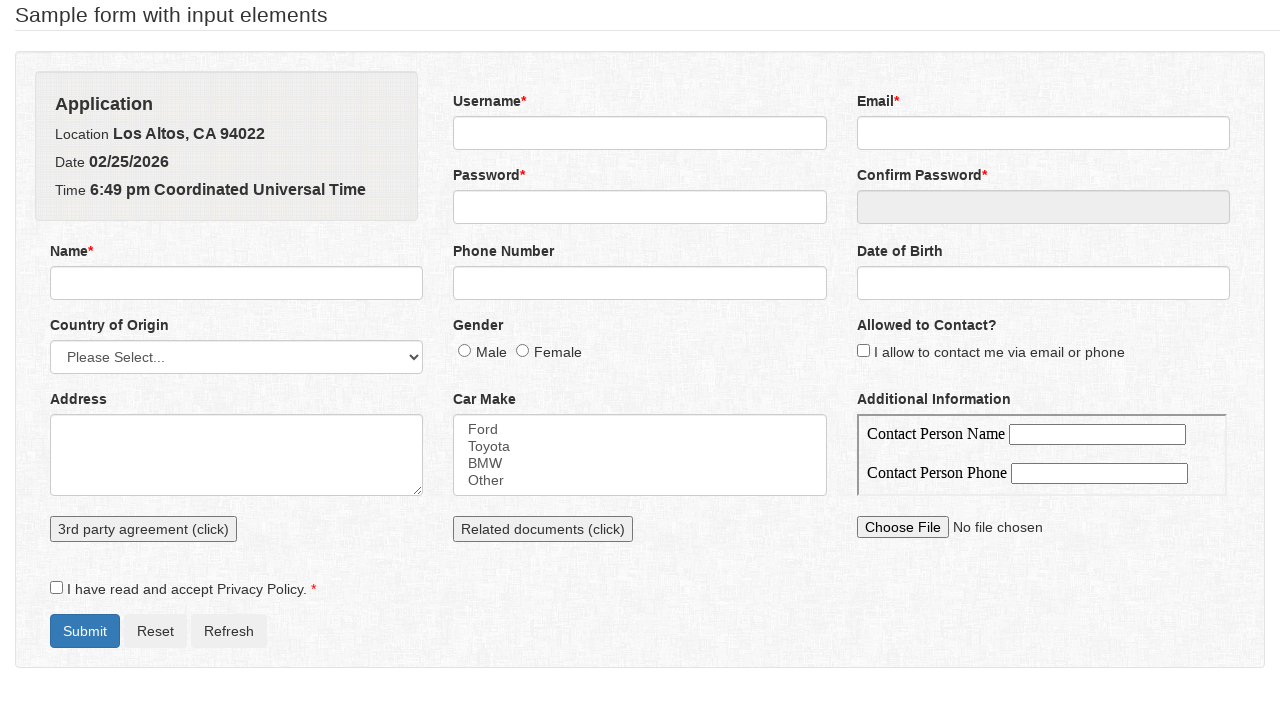

Clicked name field to open dialog at (237, 283) on input#name
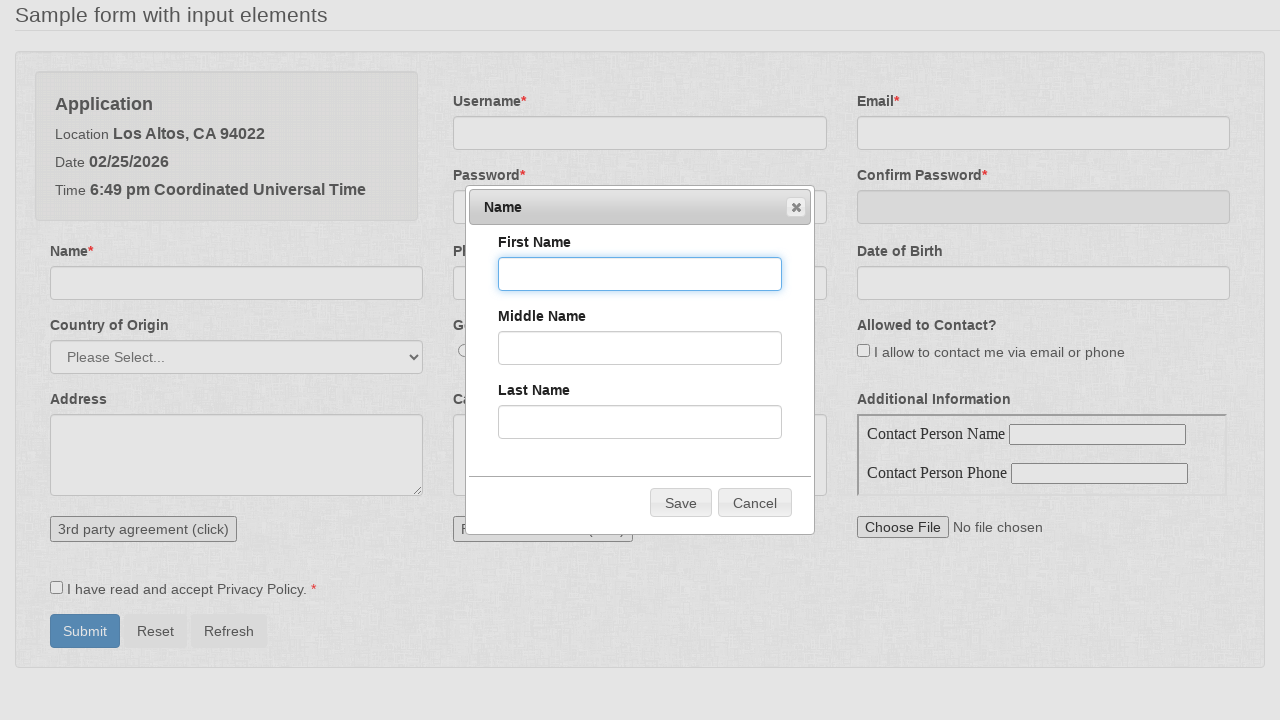

Filled first name field with 'John' on input#firstName
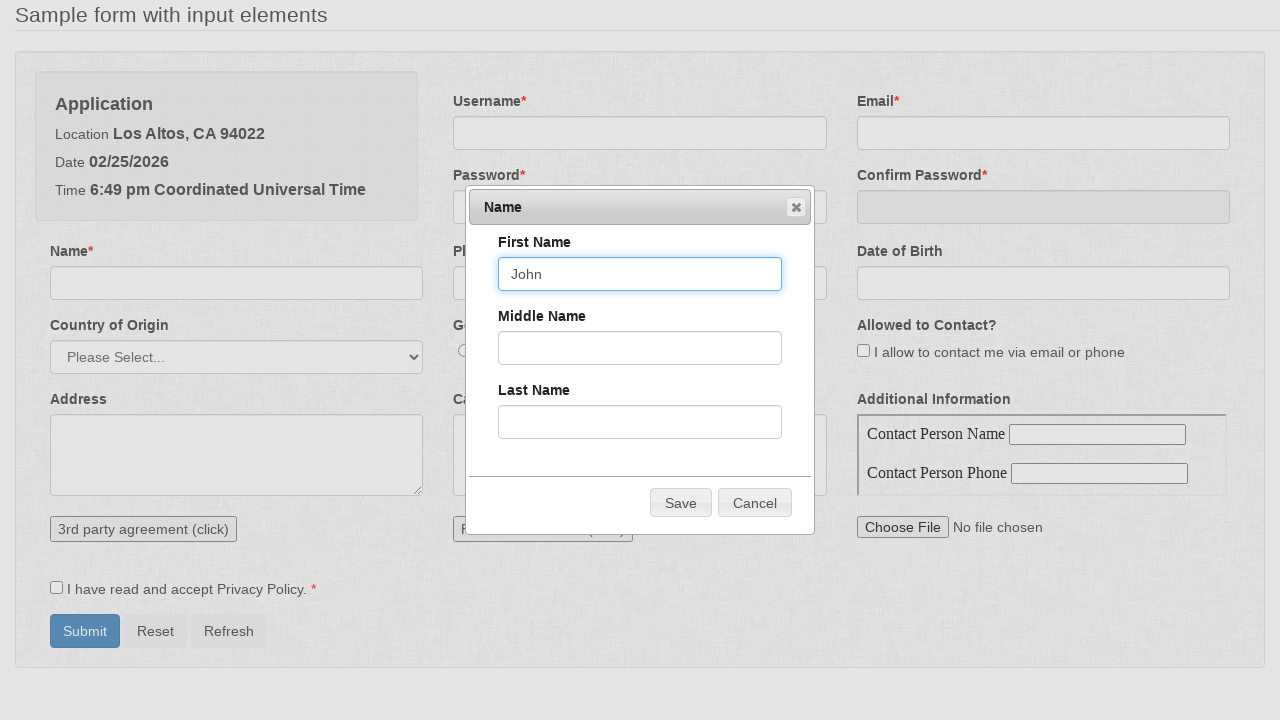

Filled last name field with 'Smith' on input#lastName
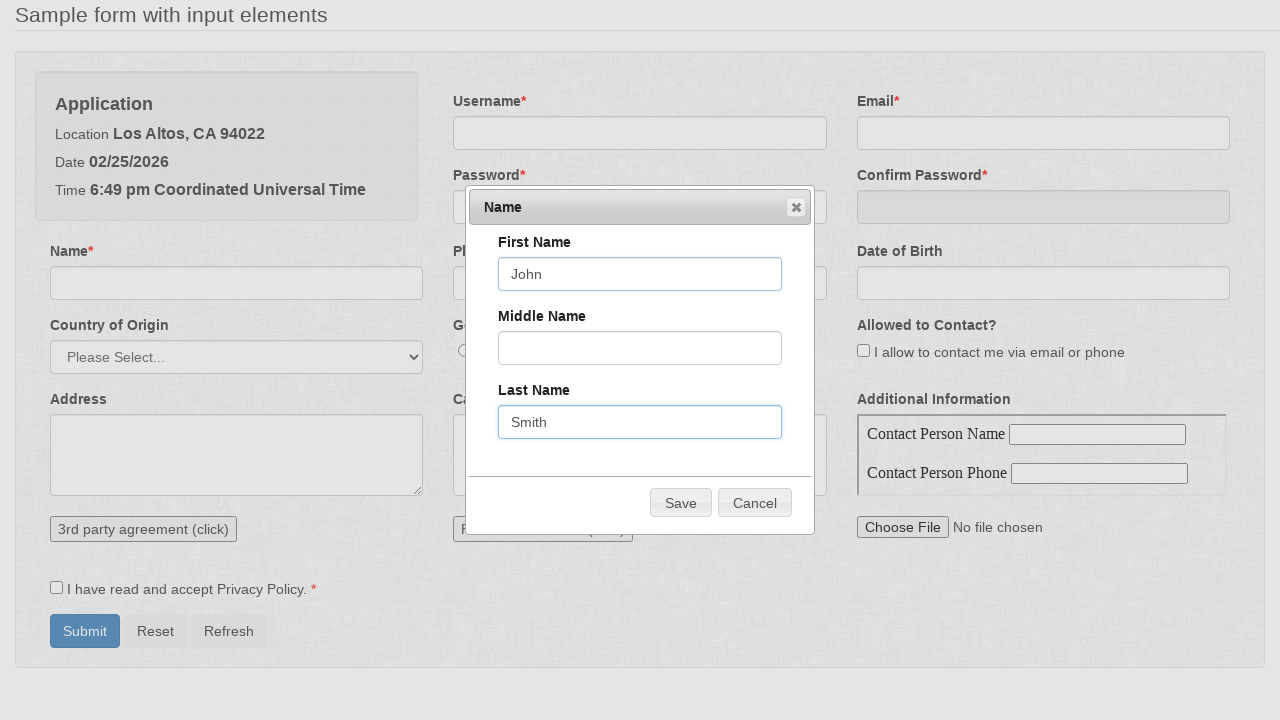

Clicked Save button to submit form at (681, 503) on span:has-text('Save')
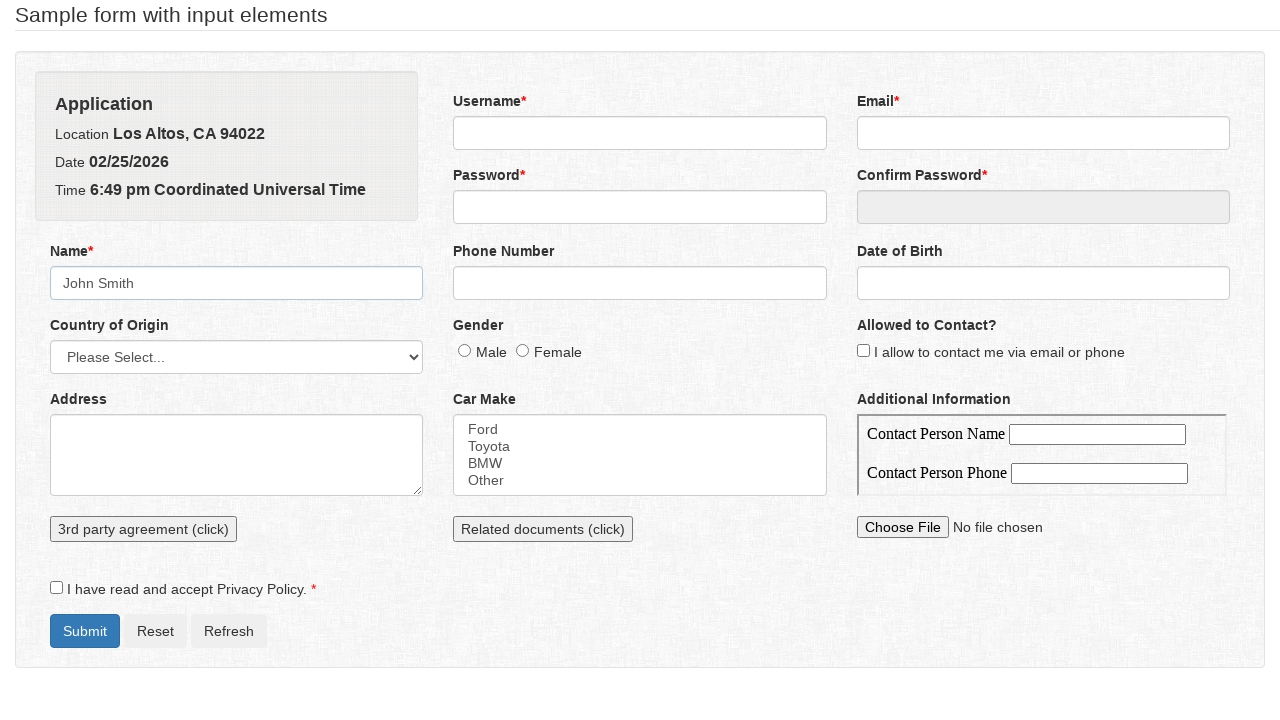

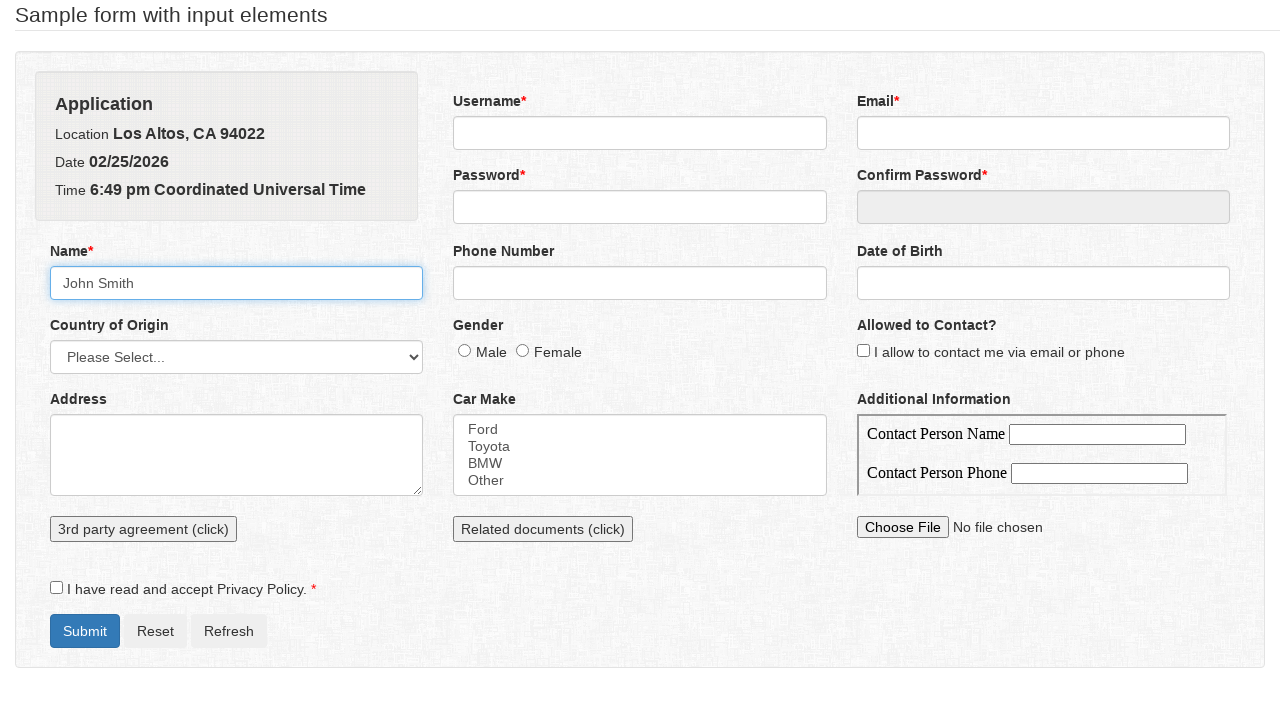